Tests JavaScript prompt alert handling by clicking a button to trigger a prompt, entering text into the prompt, and accepting it.

Starting URL: https://demoqa.com/alerts

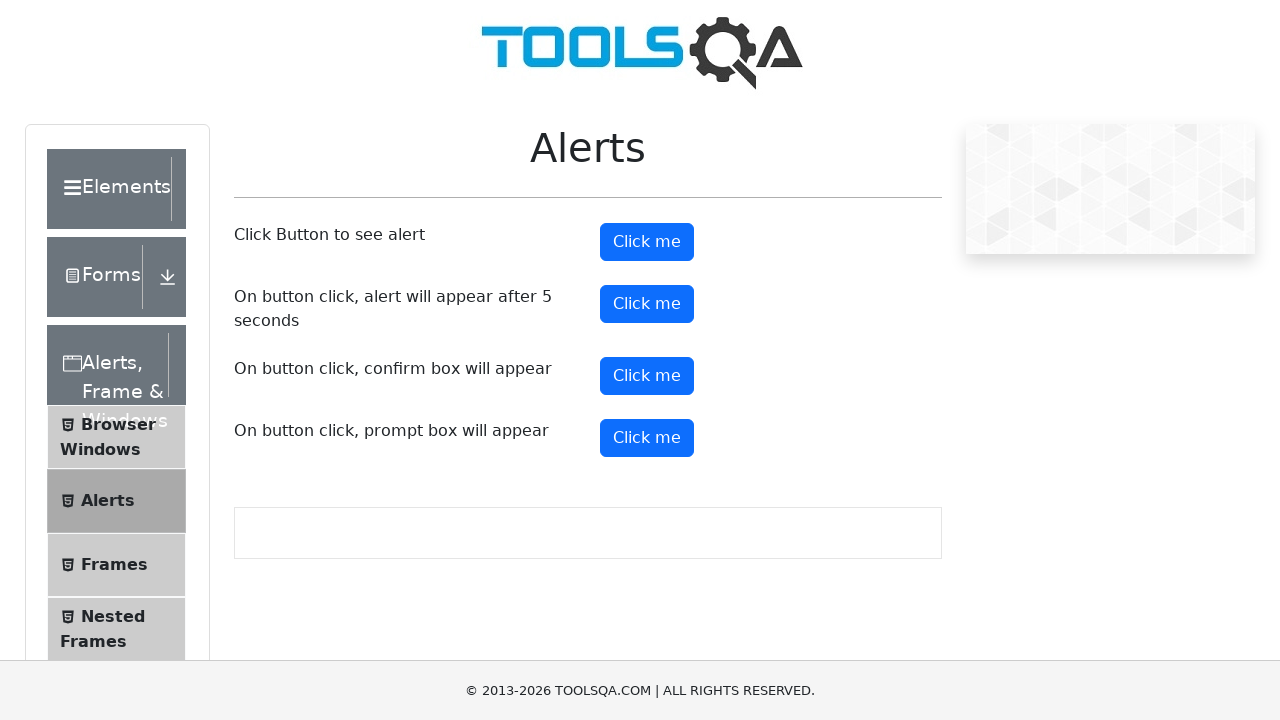

Set up dialog handler to accept prompt with text 'Guvi selenium'
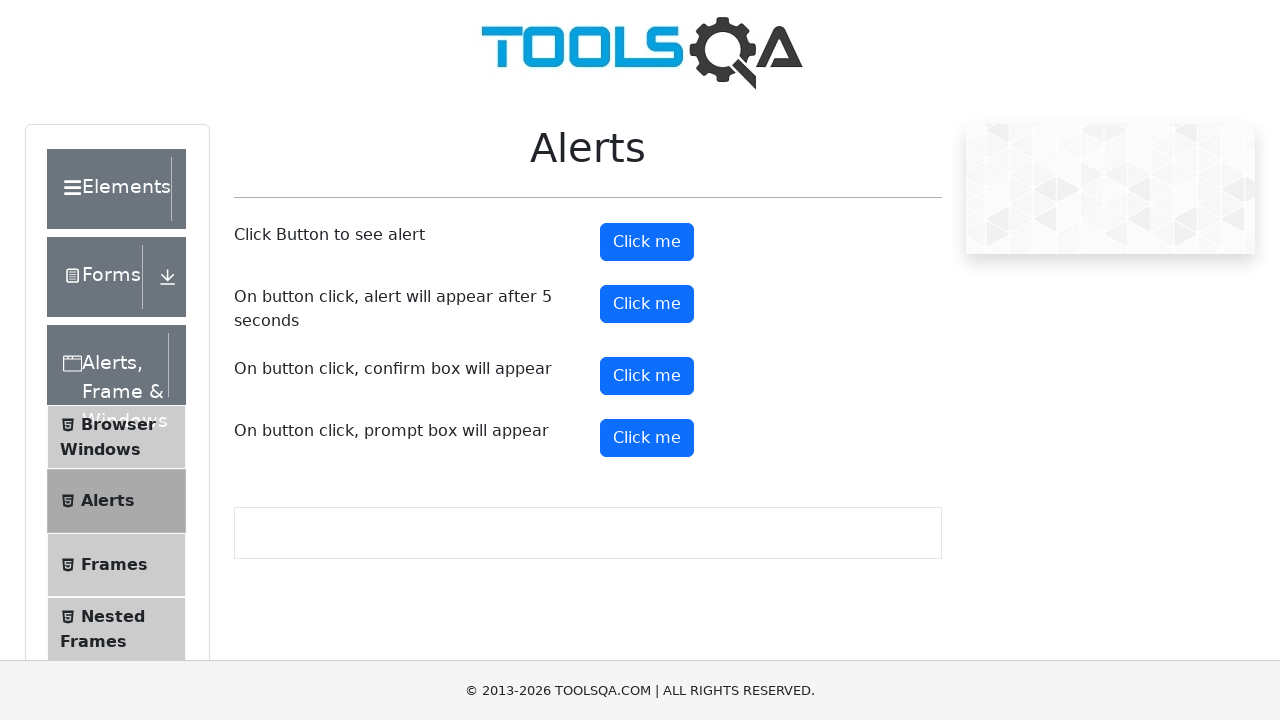

Clicked prompt button to trigger the alert at (647, 438) on #promtButton
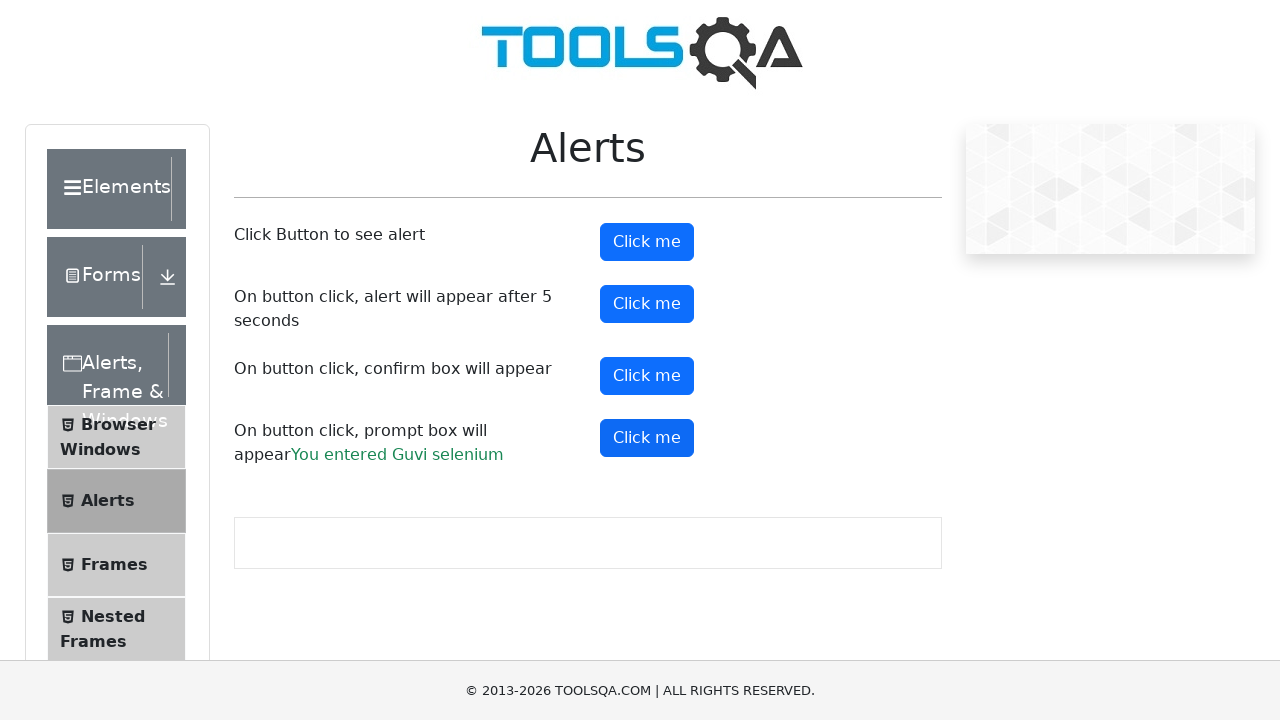

Prompt result appeared on the page after accepting the prompt
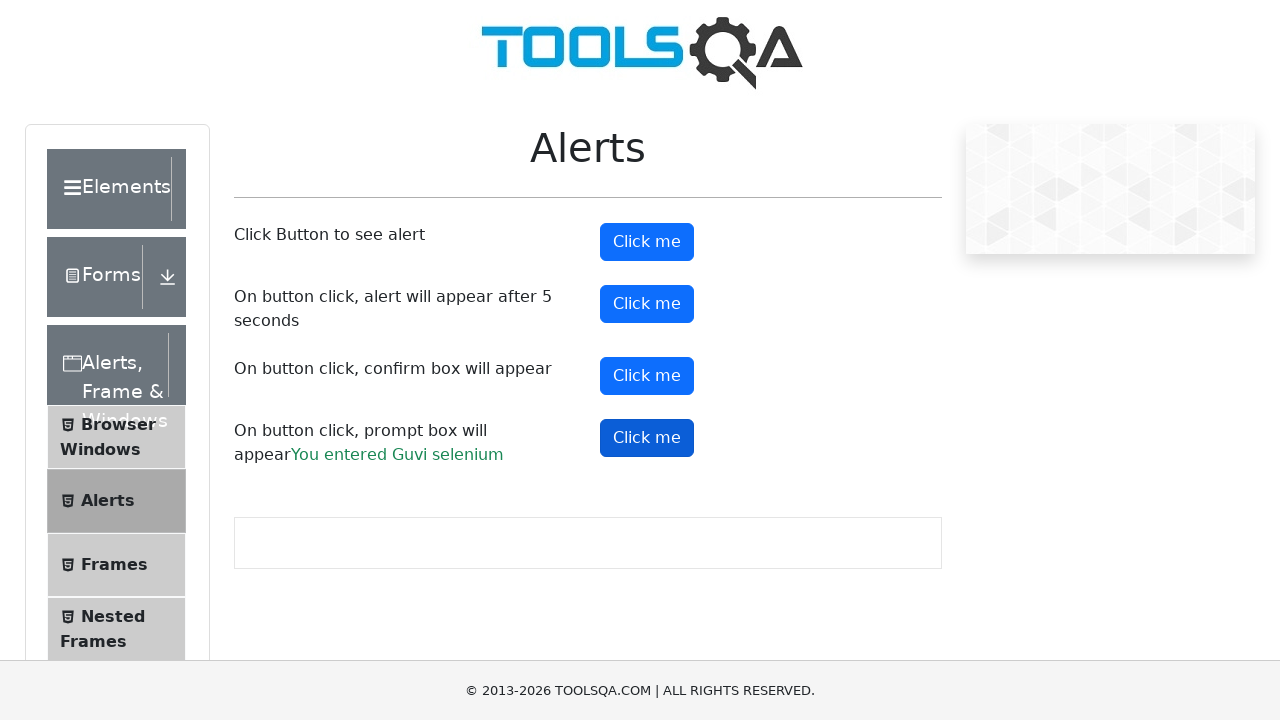

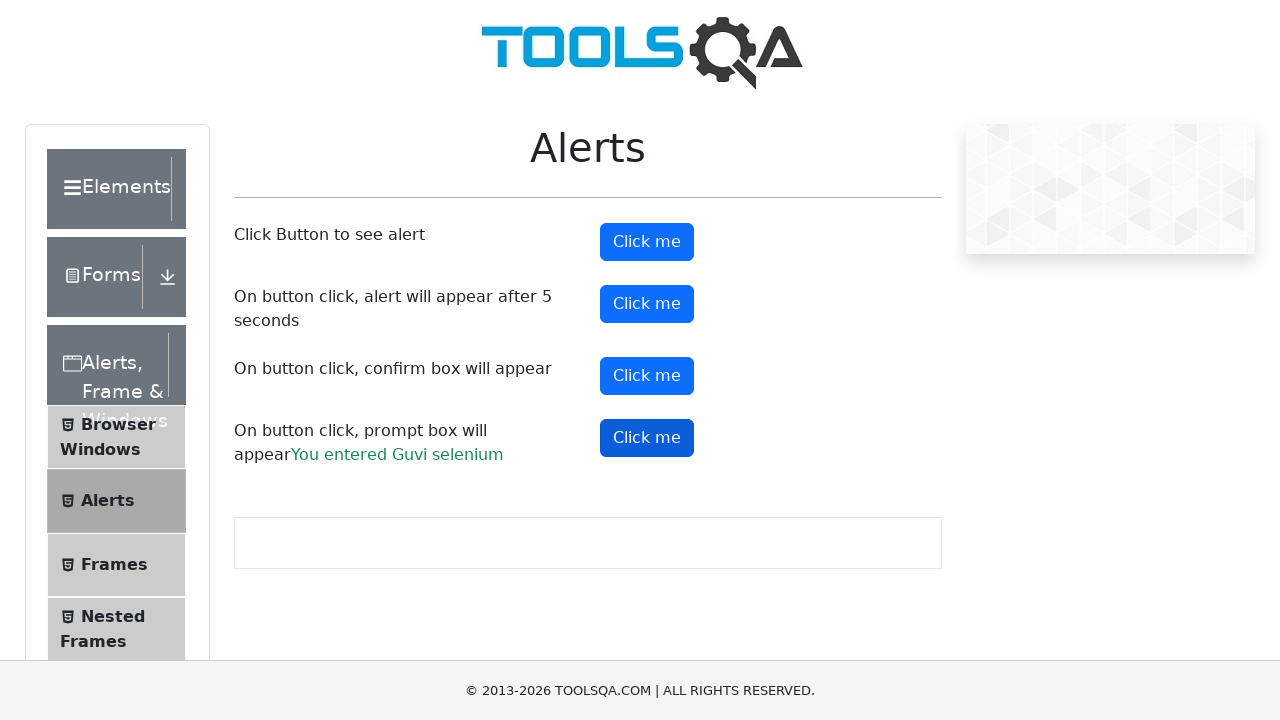